Tests username field validation with lowercase characters and numbers, length between 20 and 50.

Starting URL: https://buggy.justtestit.org/register

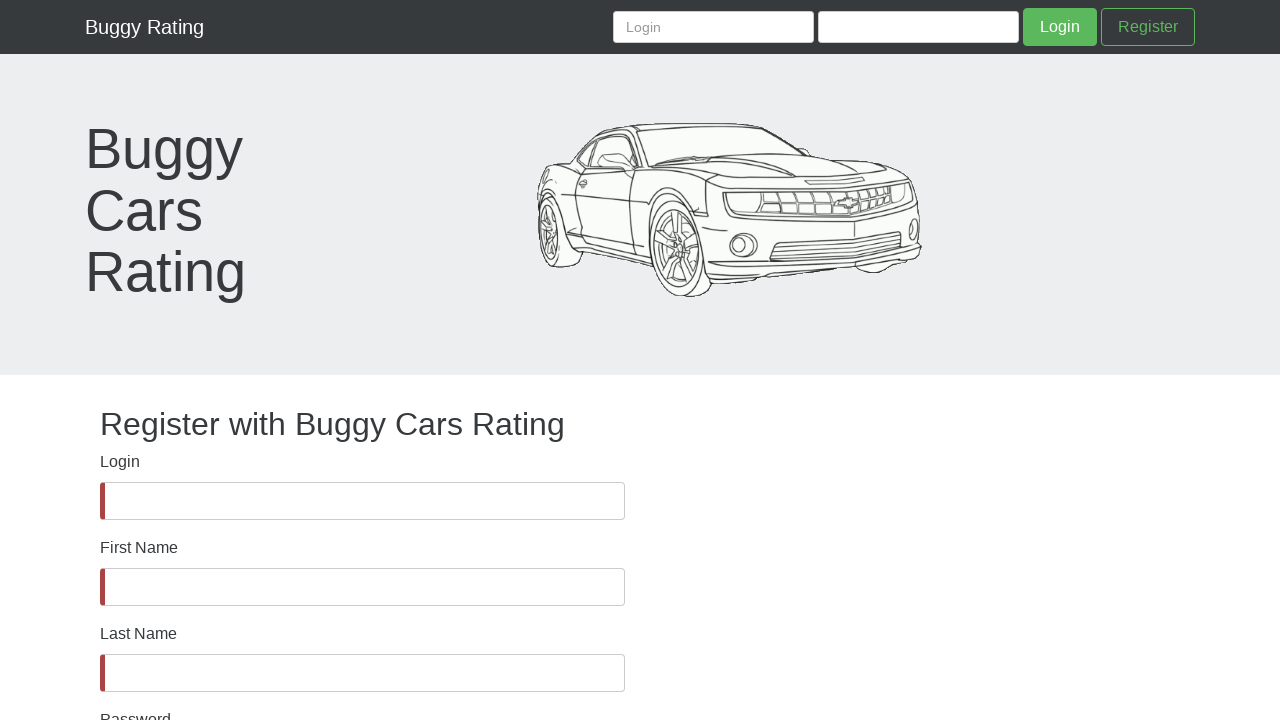

Username field became visible
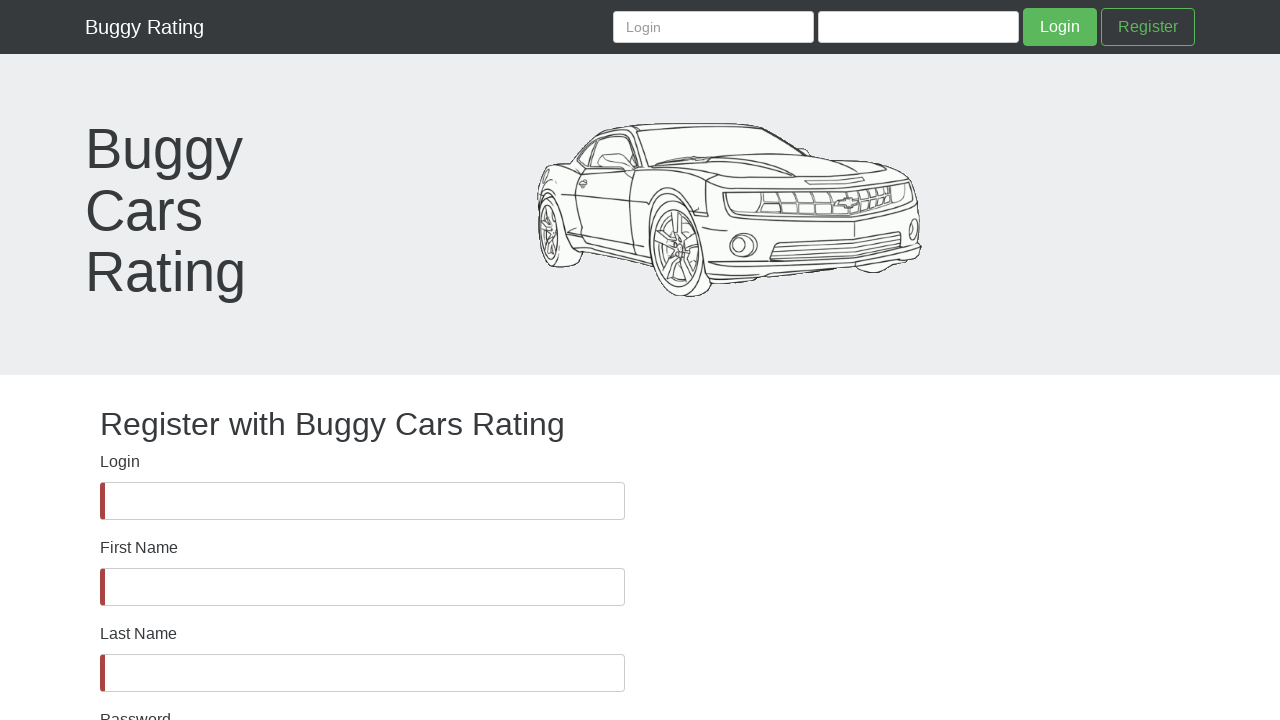

Filled username field with lowercase characters and numbers (37 characters total) on #username
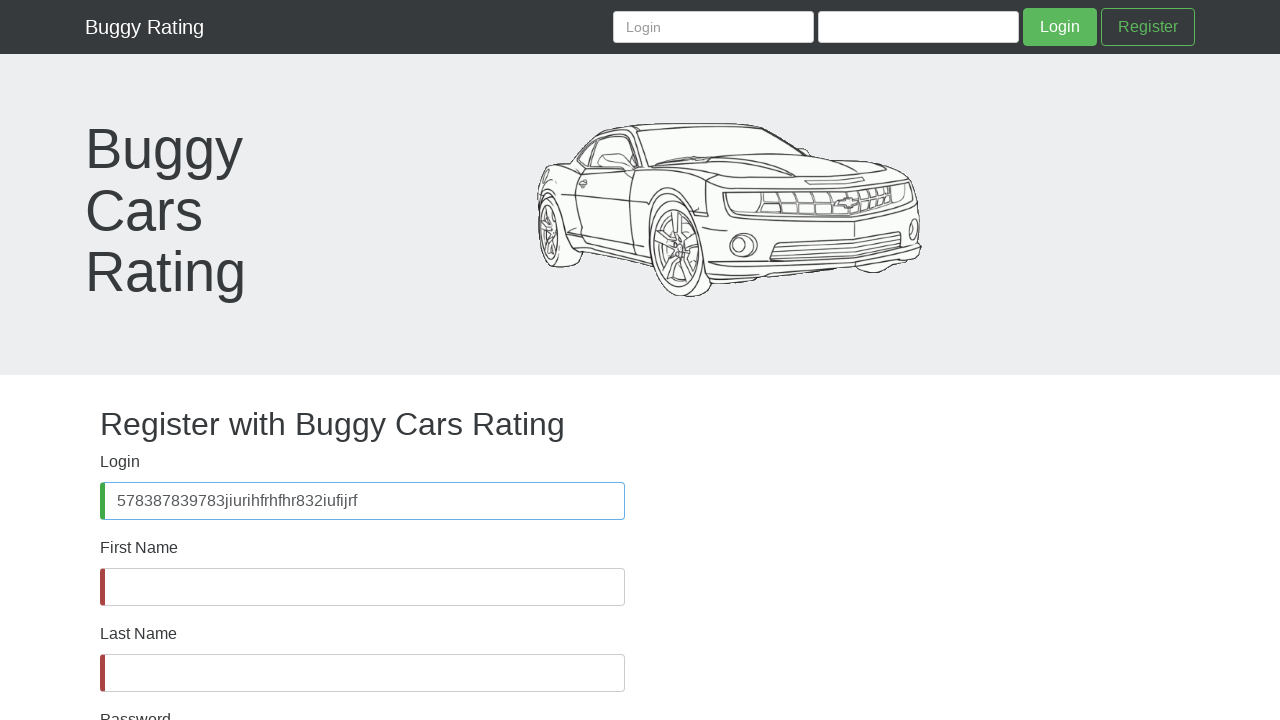

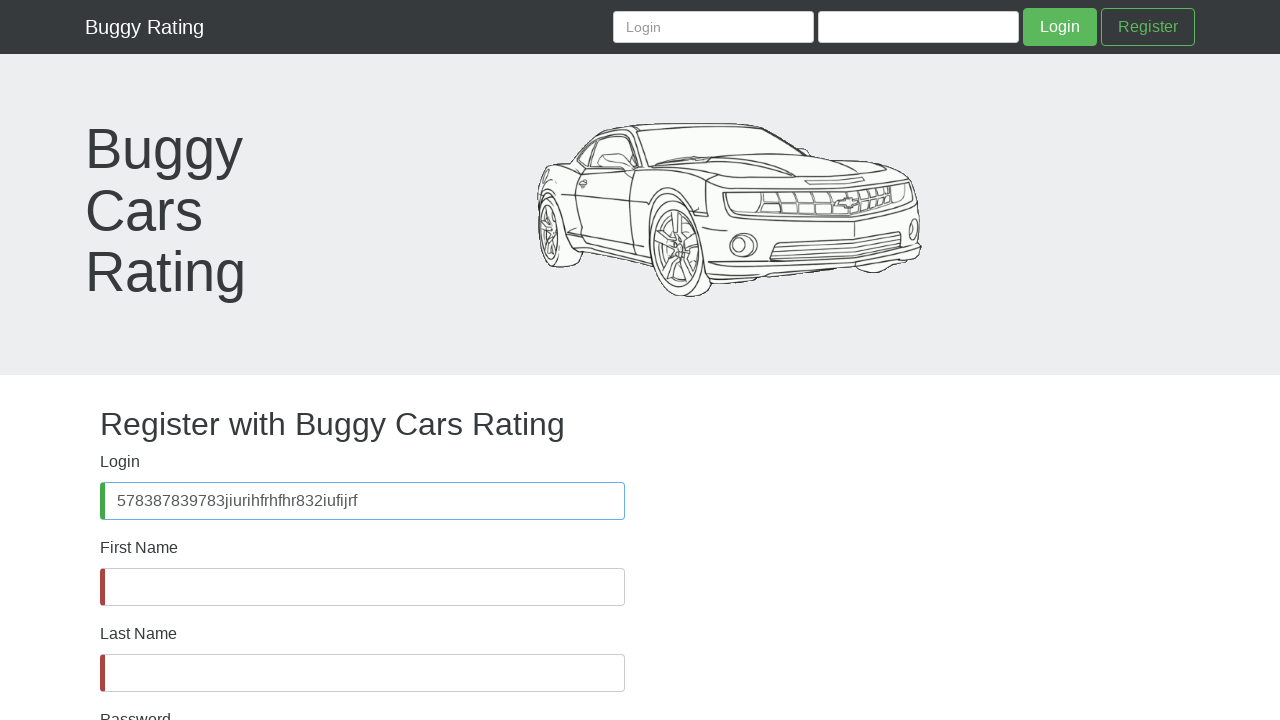